Tests invoice form rejection functionality by entering an invalid negative amount and verifying the result displays "Reject: Invalid amount"

Starting URL: https://nikhilesh111.github.io/InvoiceApprovalProject2/

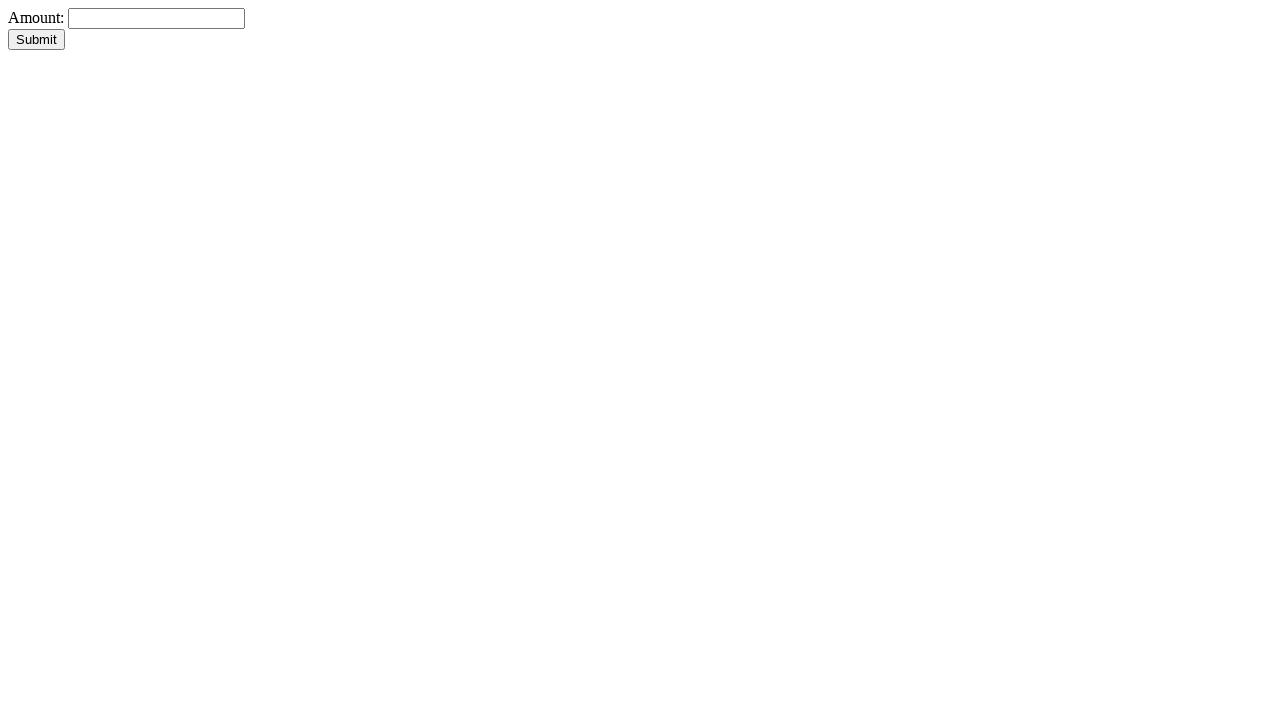

Amount input field became visible
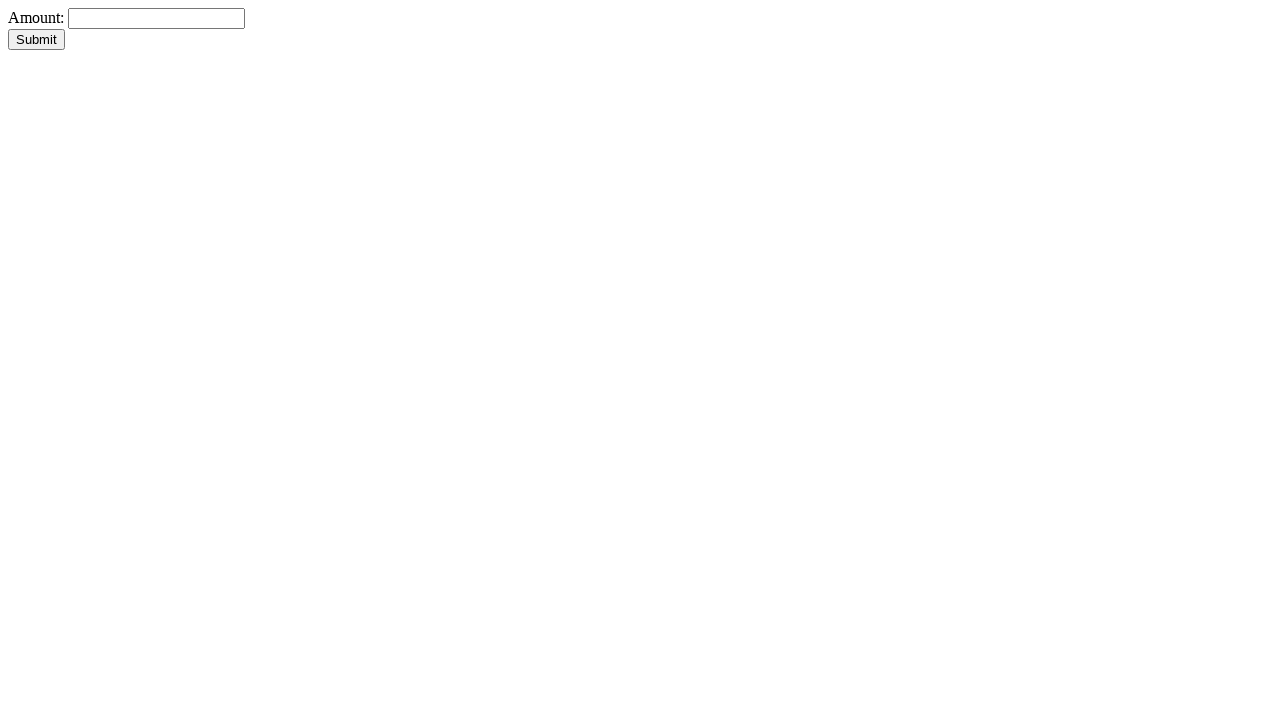

Filled amount field with invalid negative value '-100' on #amount
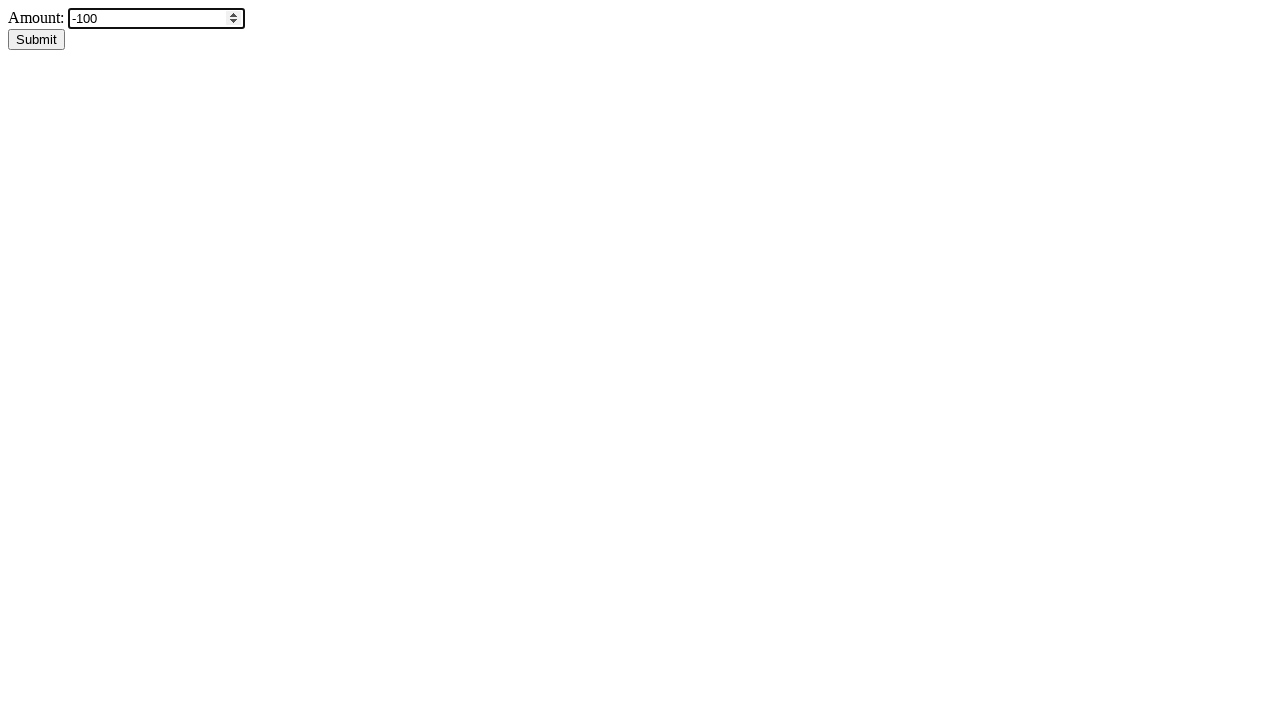

Clicked submit button to process invoice form at (36, 40) on #submitBtn
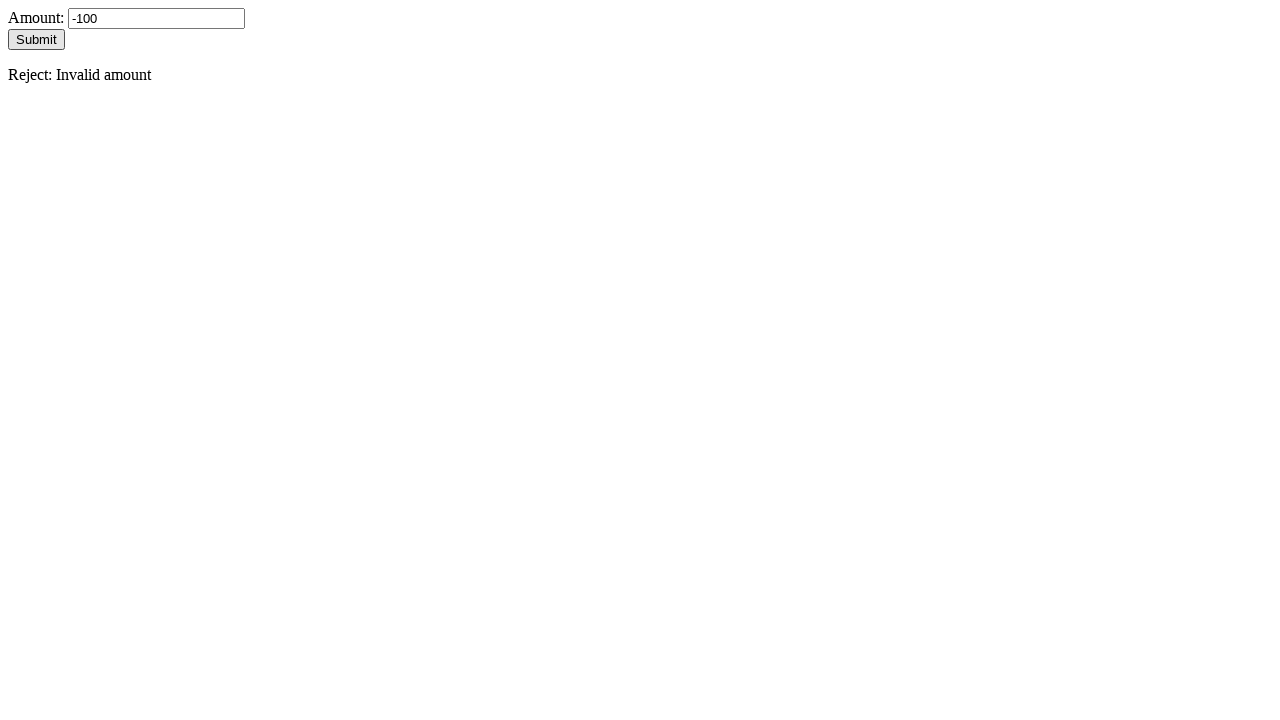

Result element became visible
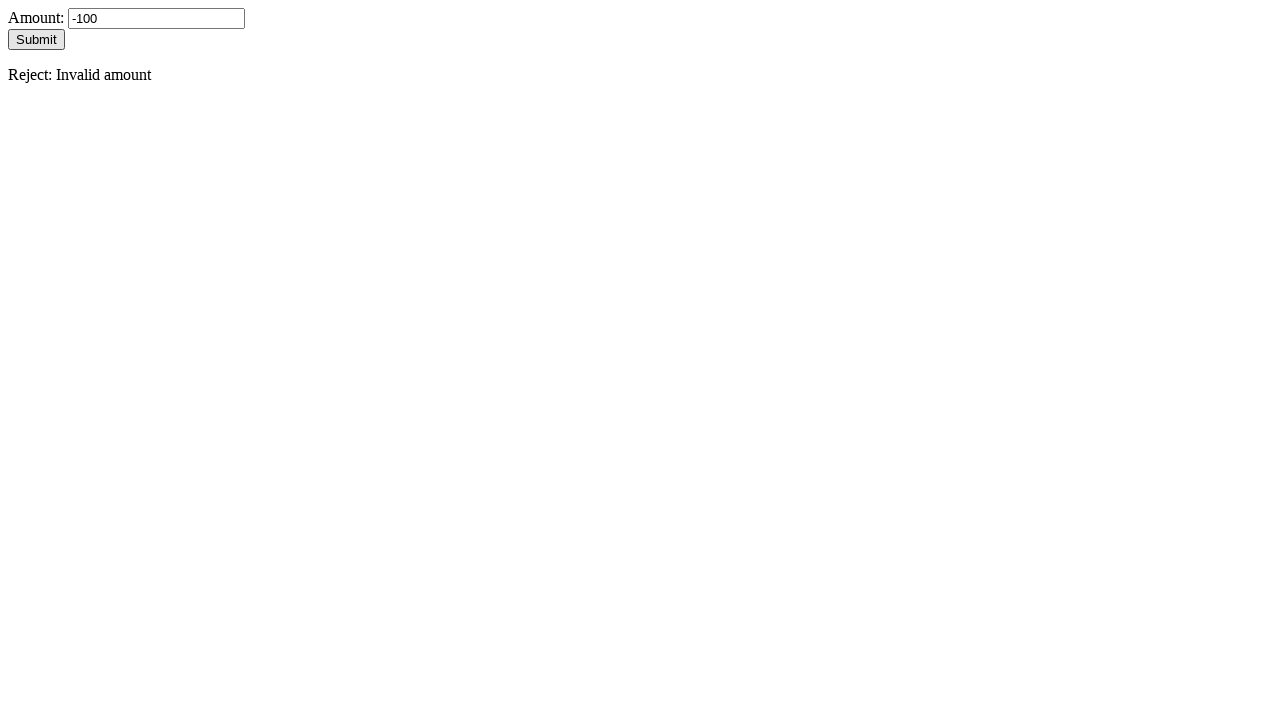

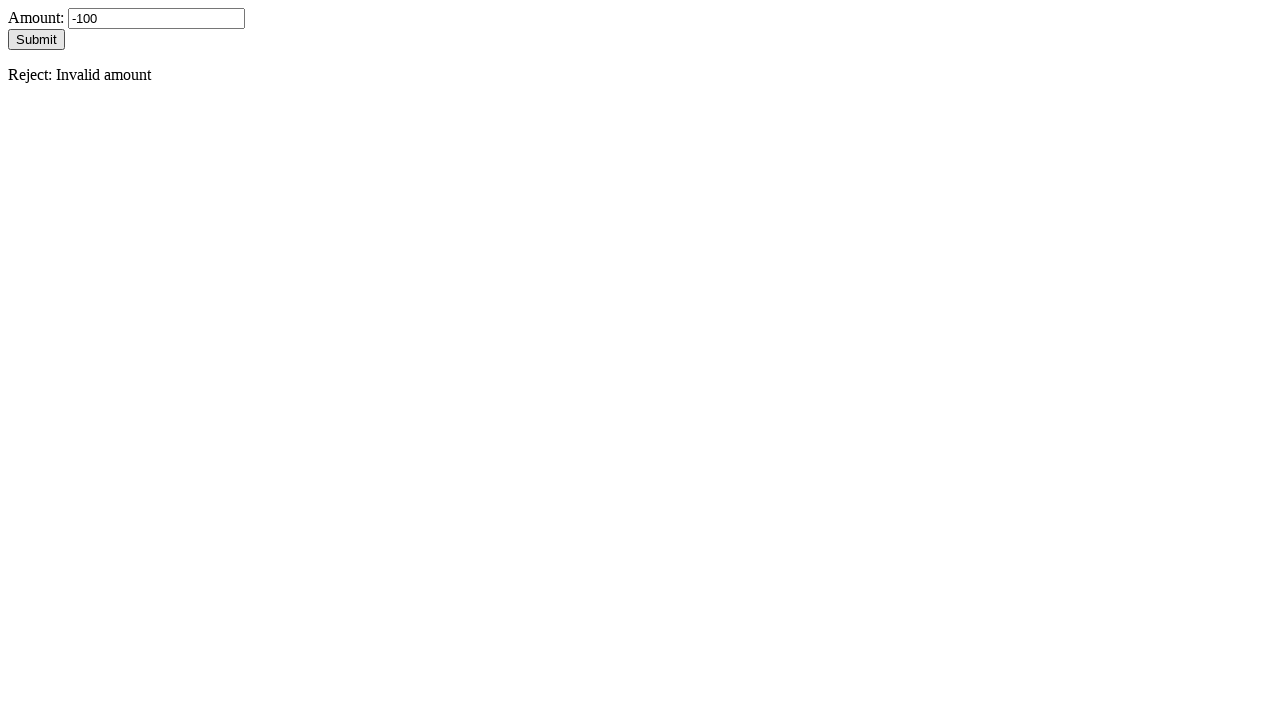